Opens a browser, maximizes the window, and navigates to the Automation Testing UK website to verify the page loads.

Starting URL: https://www.automationtesting.co.uk

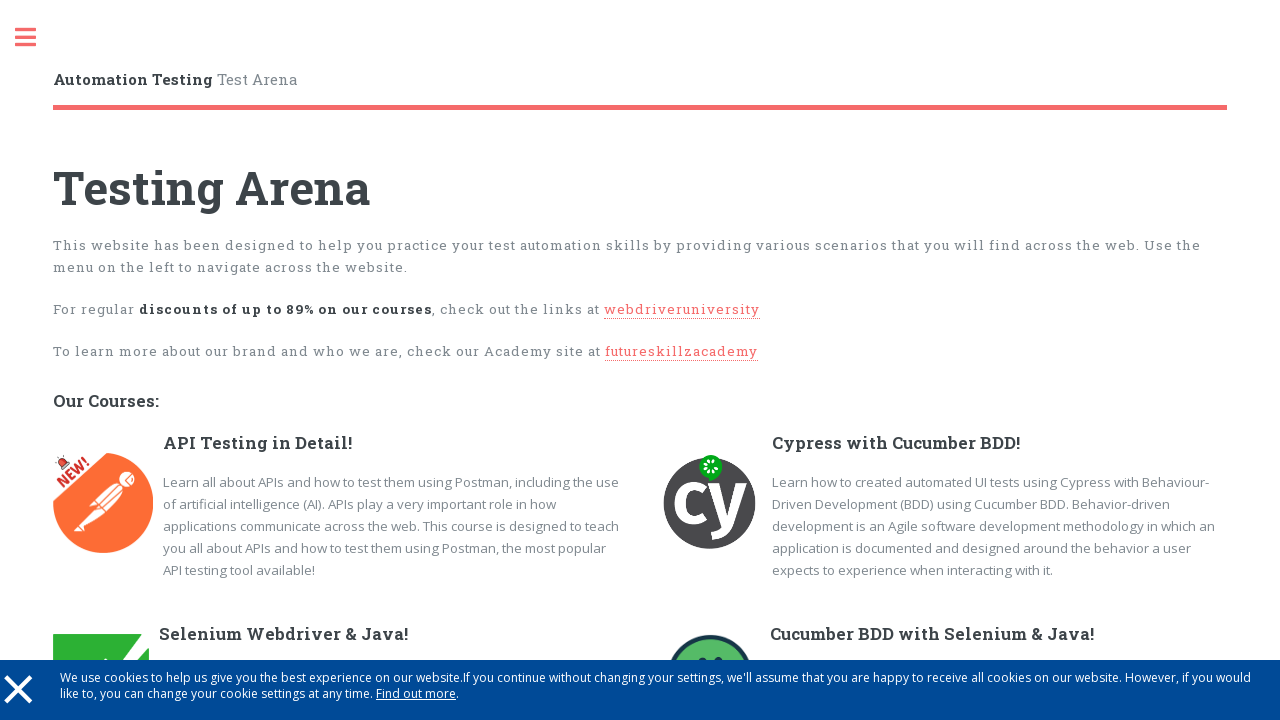

Set viewport size to 1920x1080 to maximize window
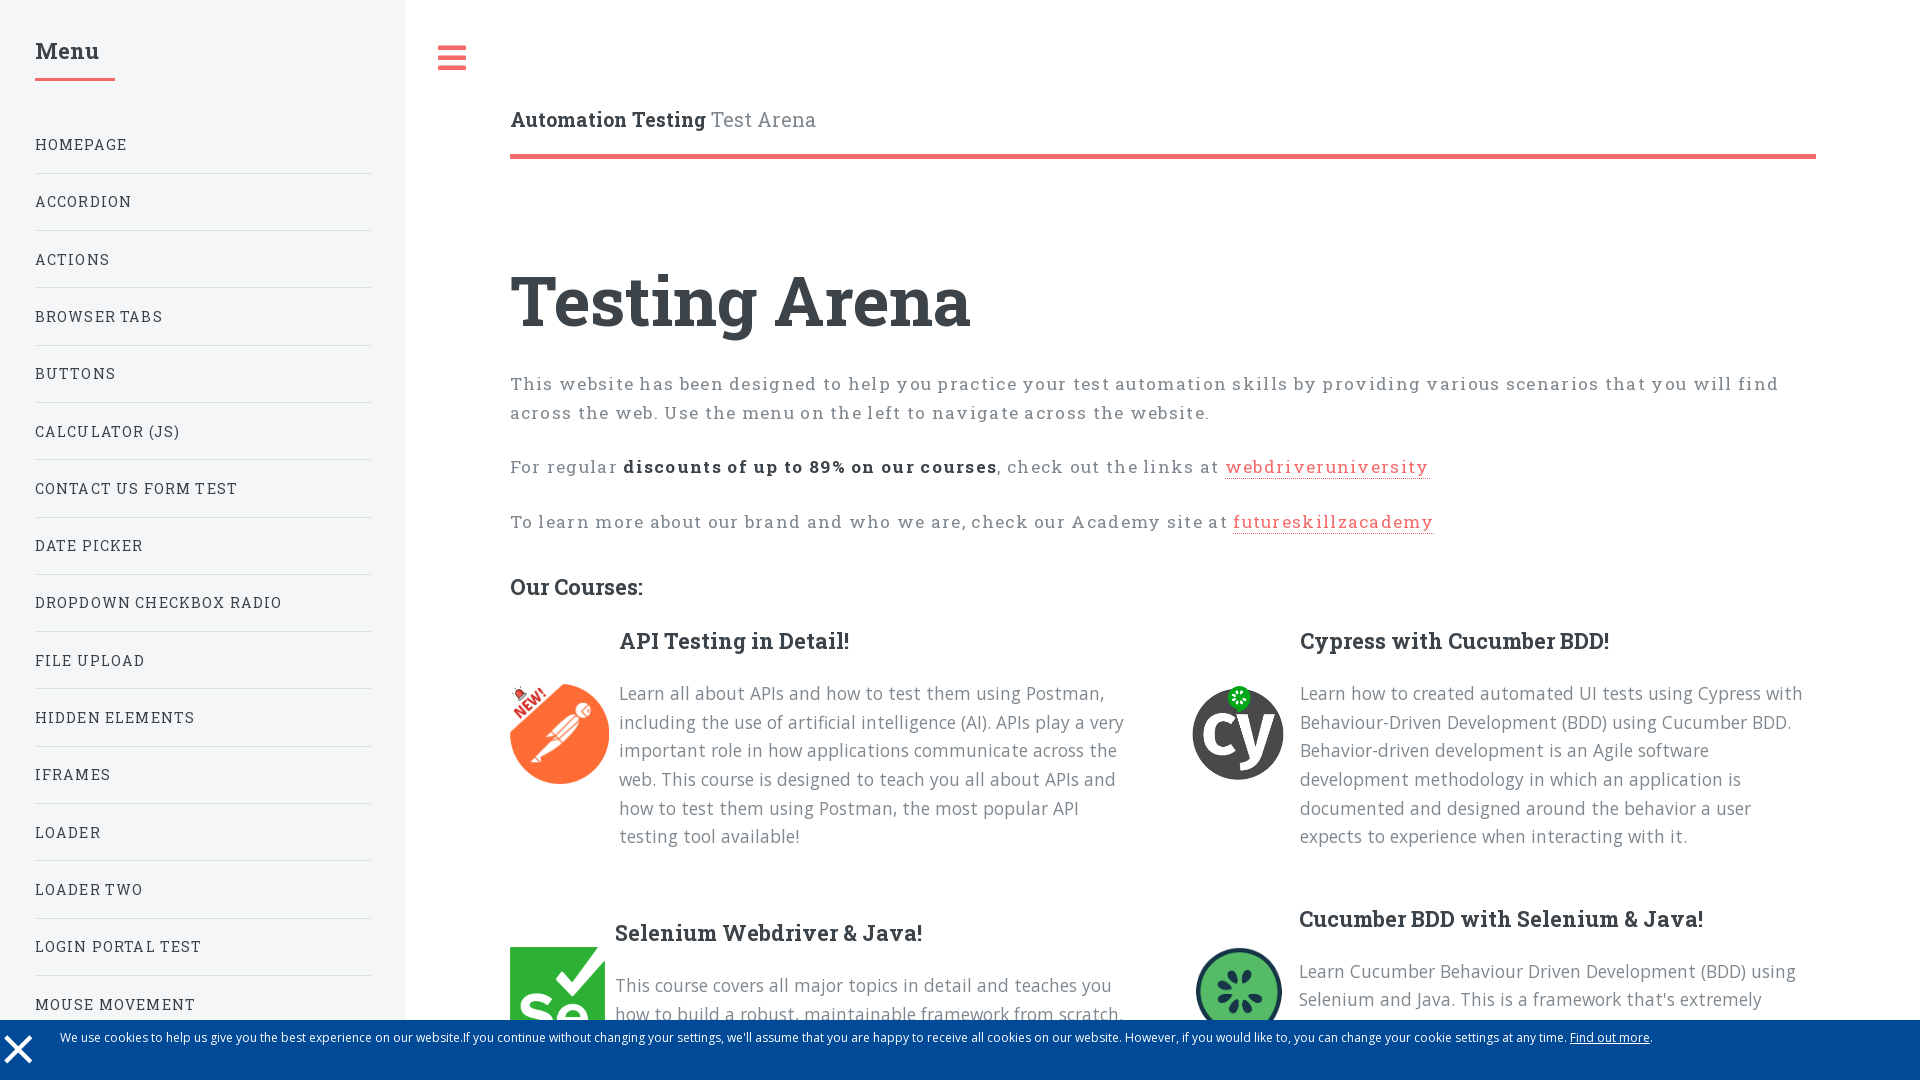

Page fully loaded and DOM content ready
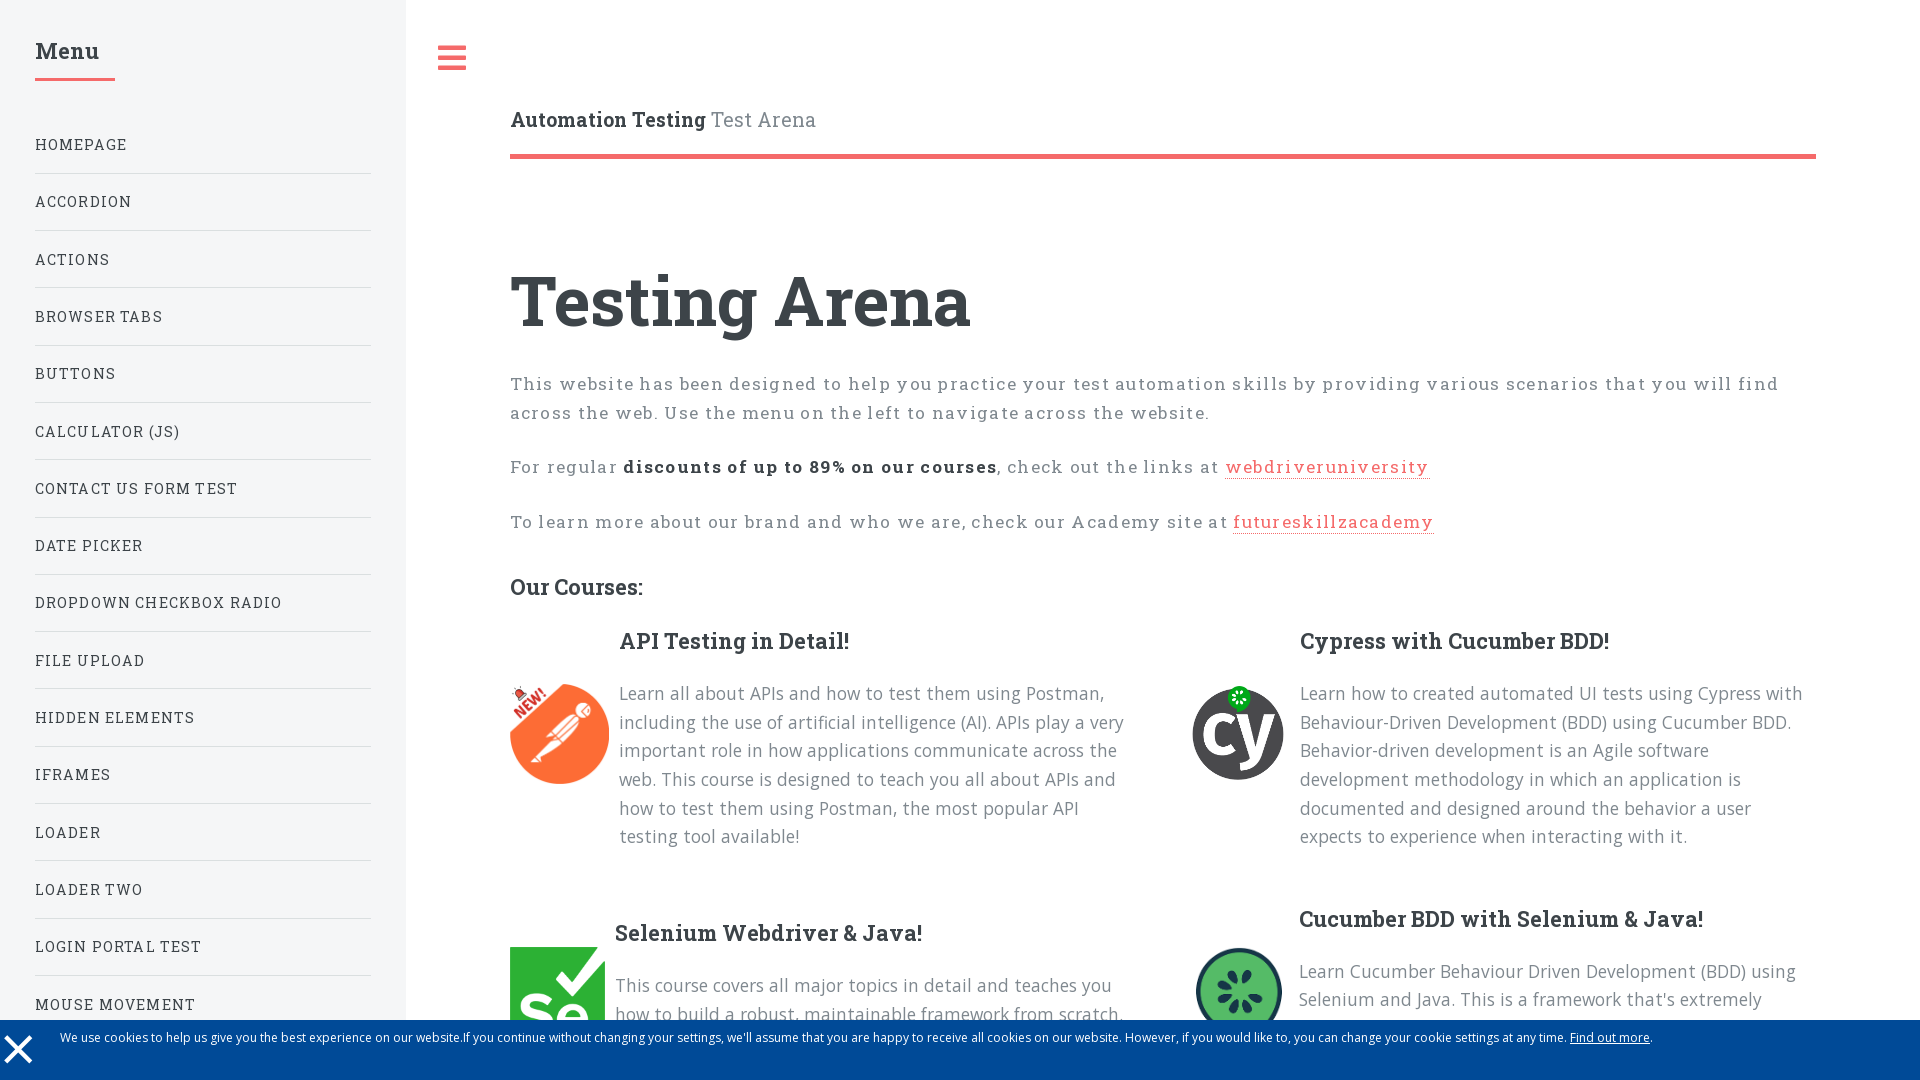

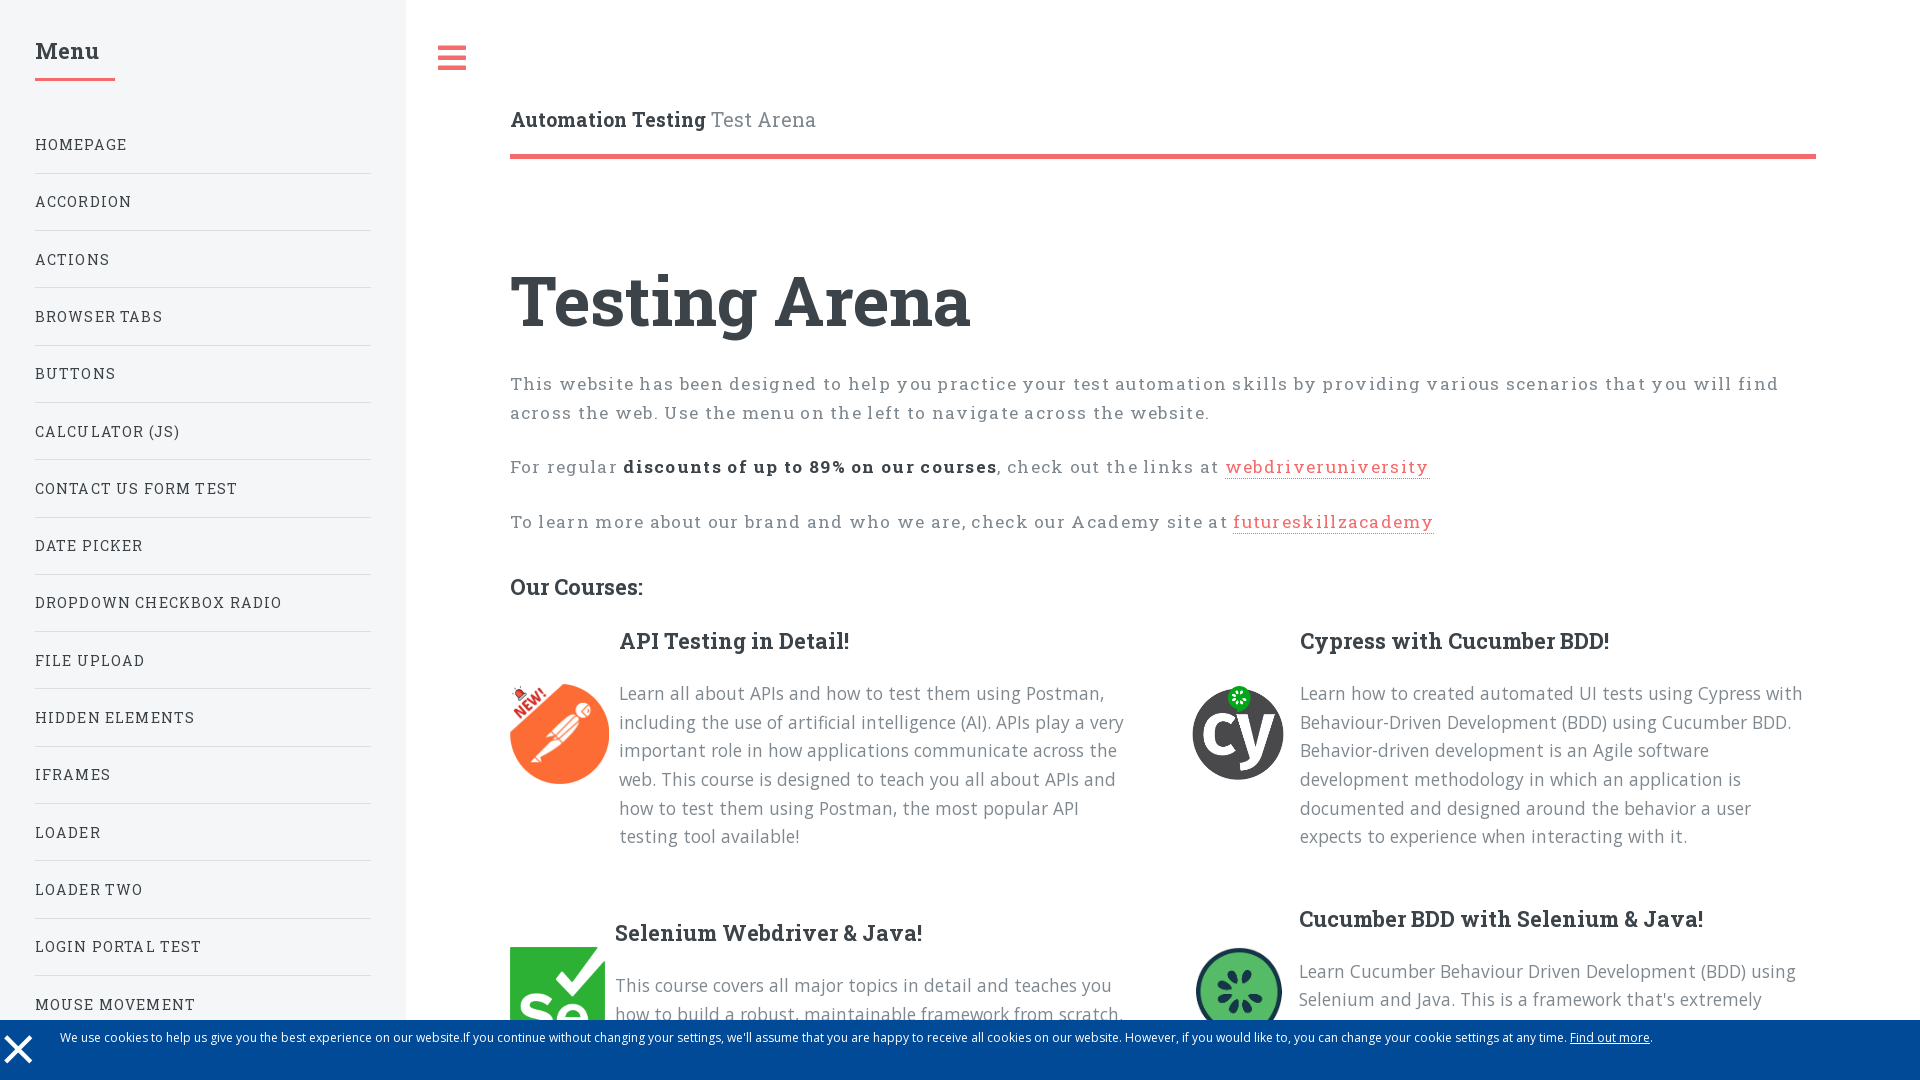